Tests that form elements are displayed and interacts with them by filling an email input, a textarea, and clicking a radio button.

Starting URL: https://automationfc.github.io/basic-form/index.html

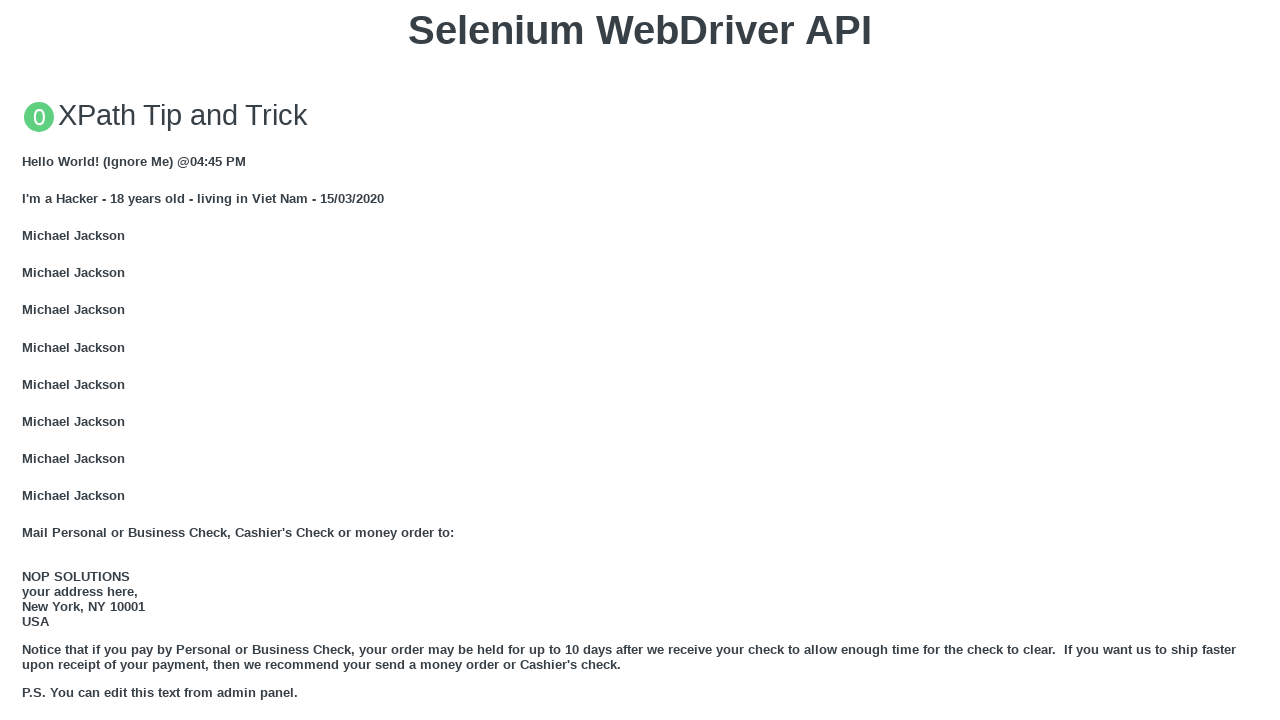

Filled email input field with 'buithiky@gmail.com' on //label[contains(text(),'Email:')]//following::input[1]
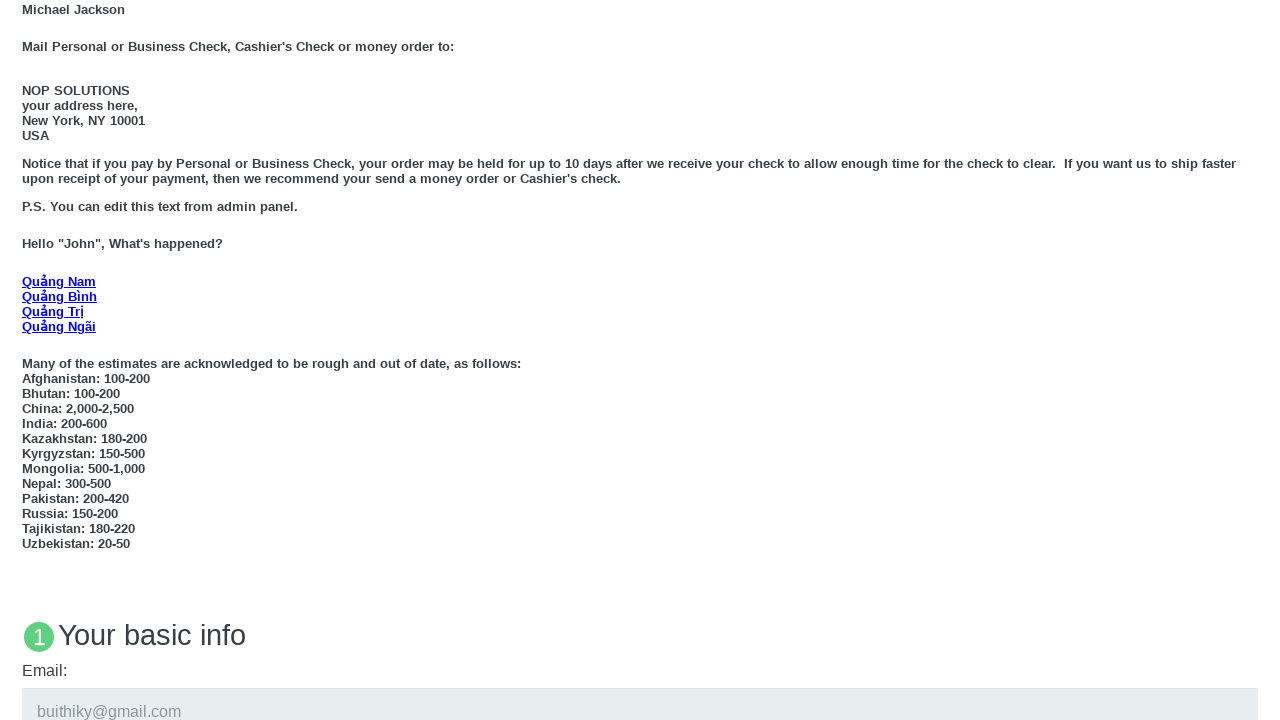

Filled education textarea with 'phai hoc that tap trung vao' on textarea#edu
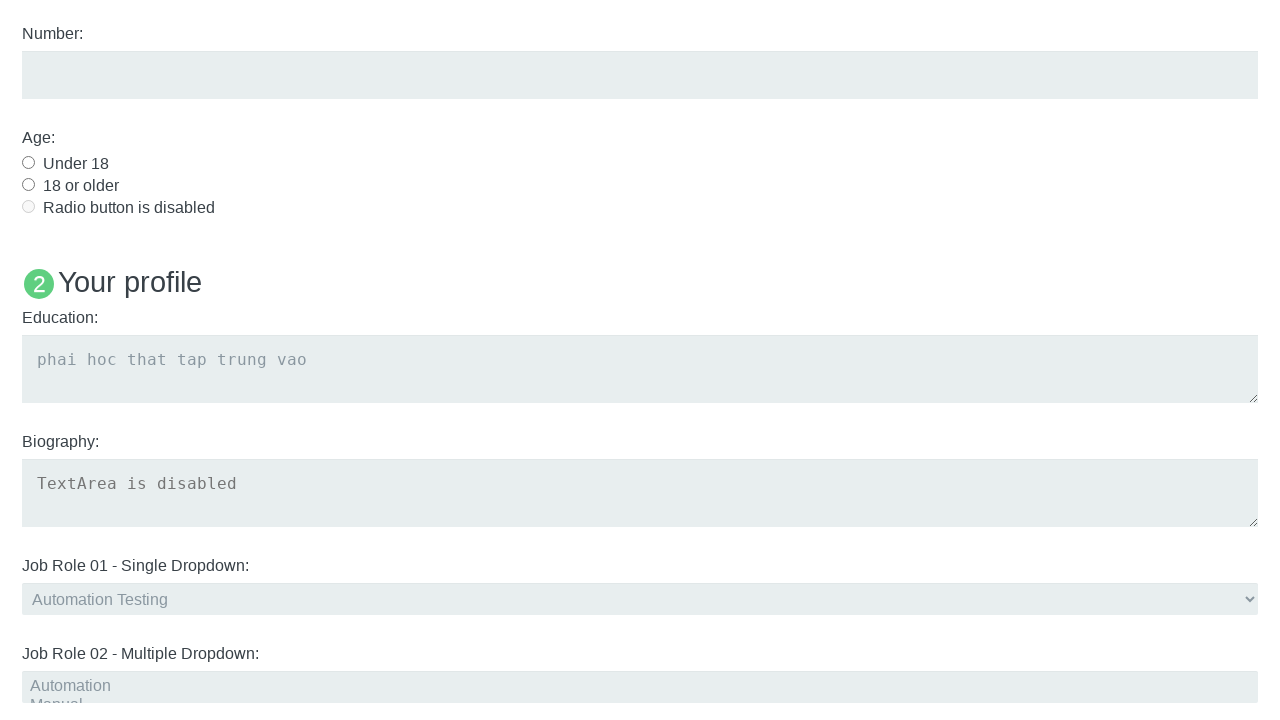

Clicked 'Under 18' radio button at (28, 162) on input#under_18
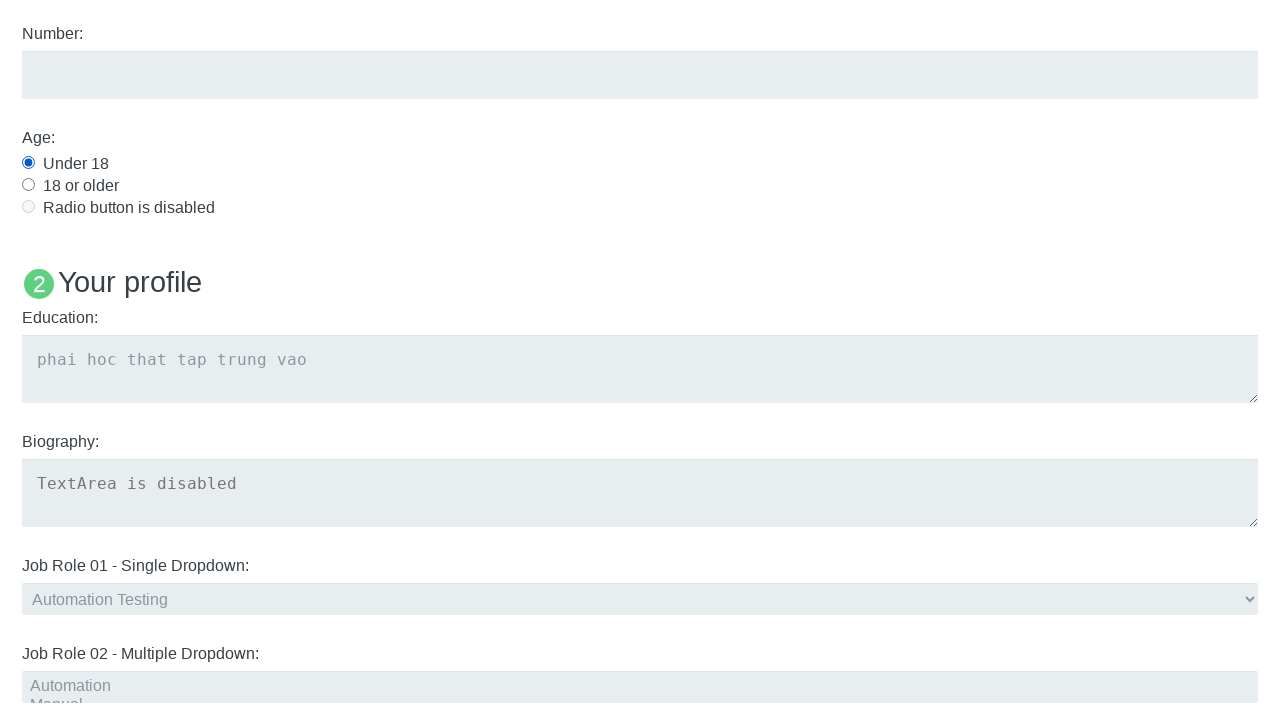

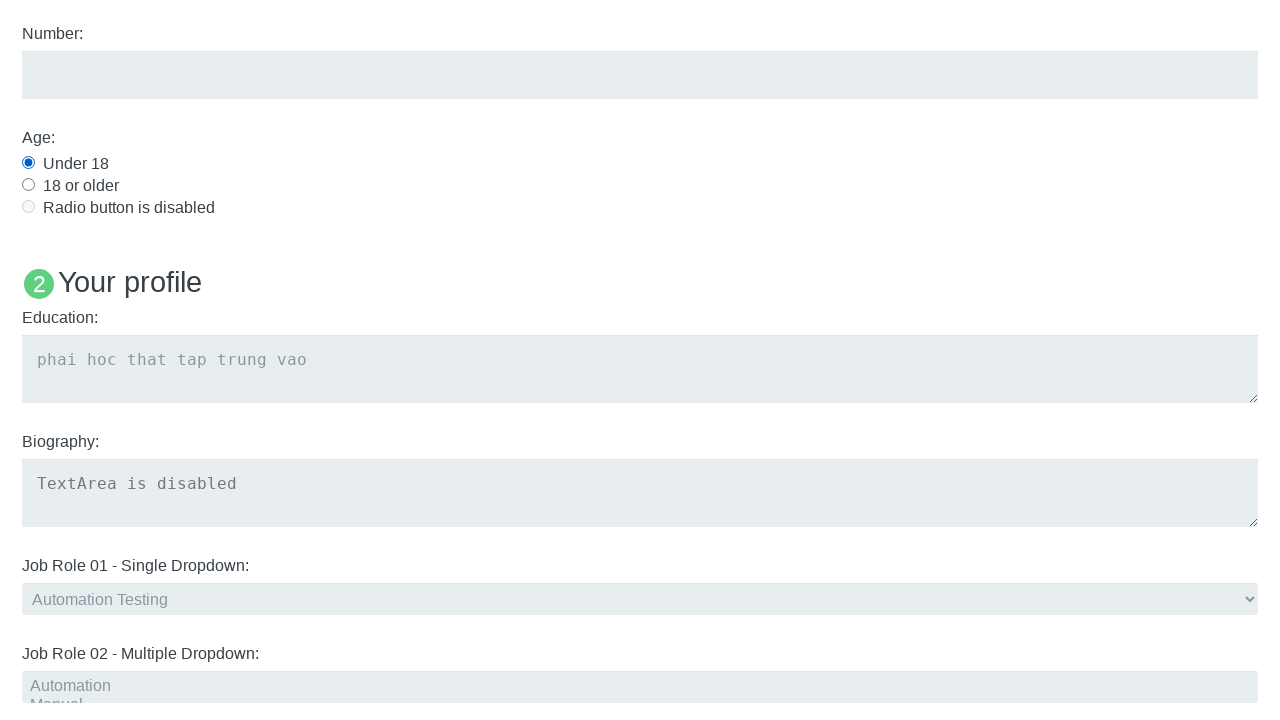